Tests alert handling functionality by clicking on elements to trigger a JavaScript alert and accepting it

Starting URL: http://automationbykrishna.com/#

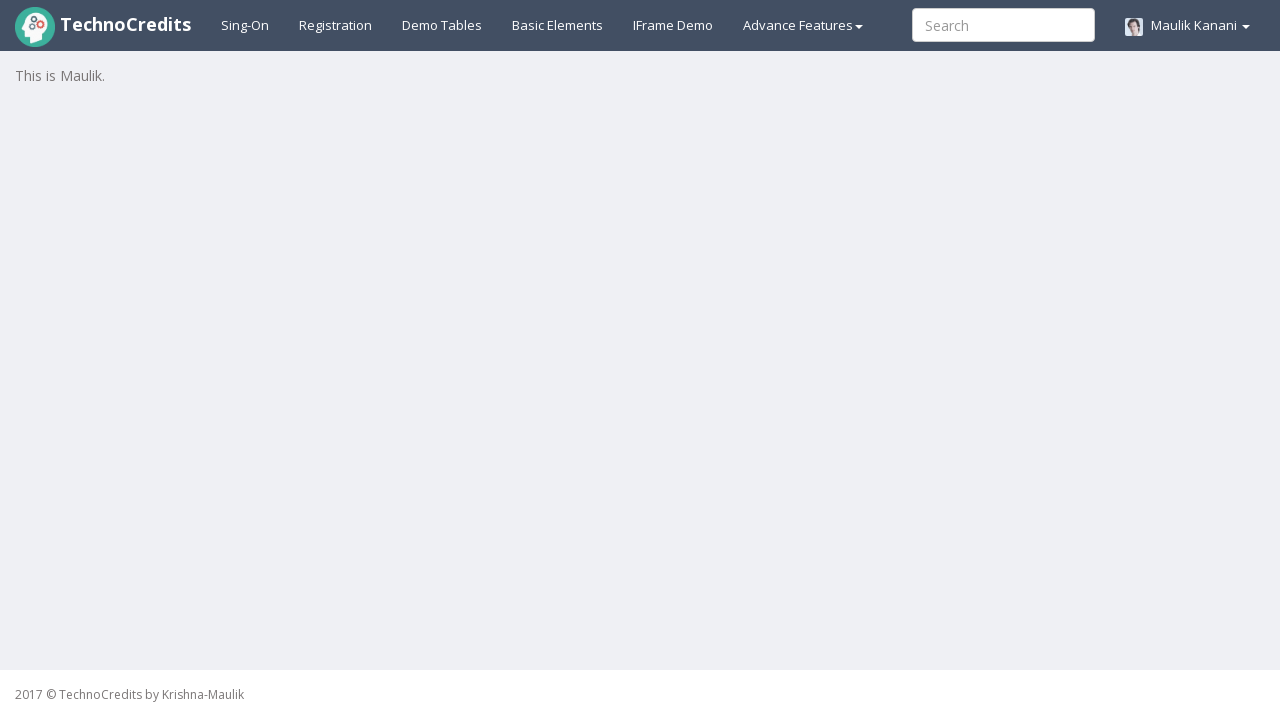

Clicked on basic elements section at (558, 25) on #basicelements
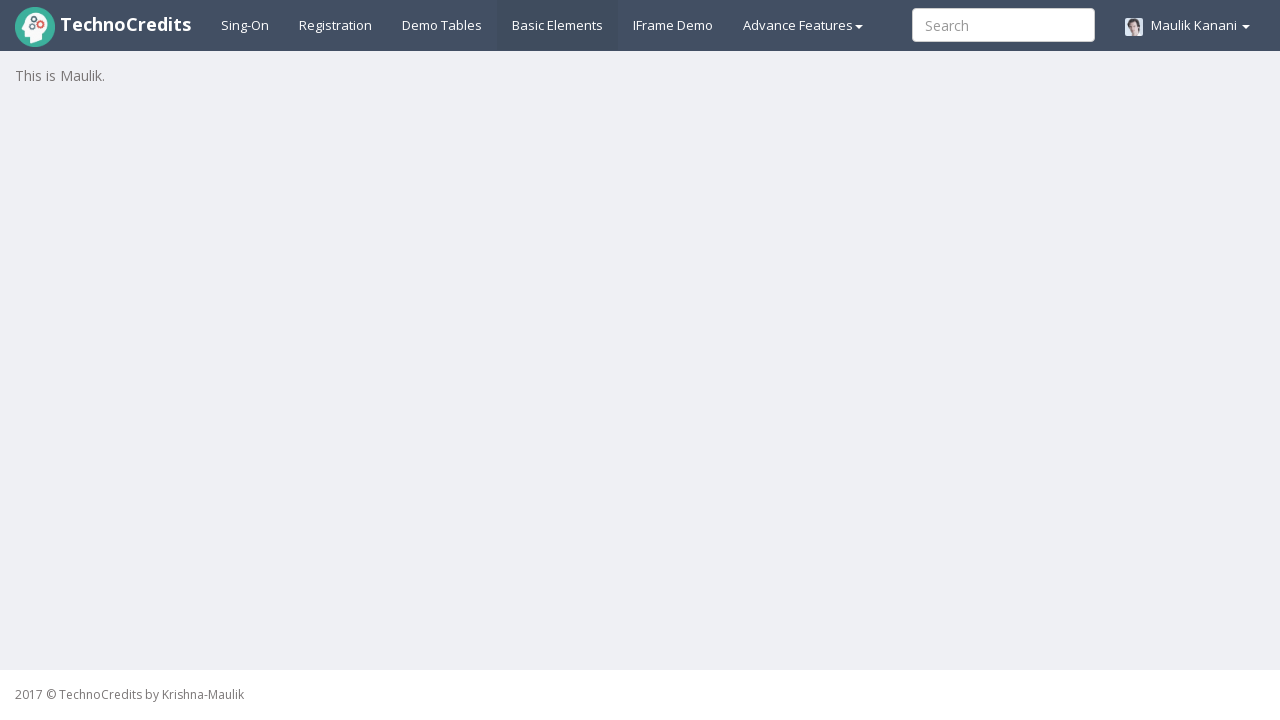

Waited for page to load
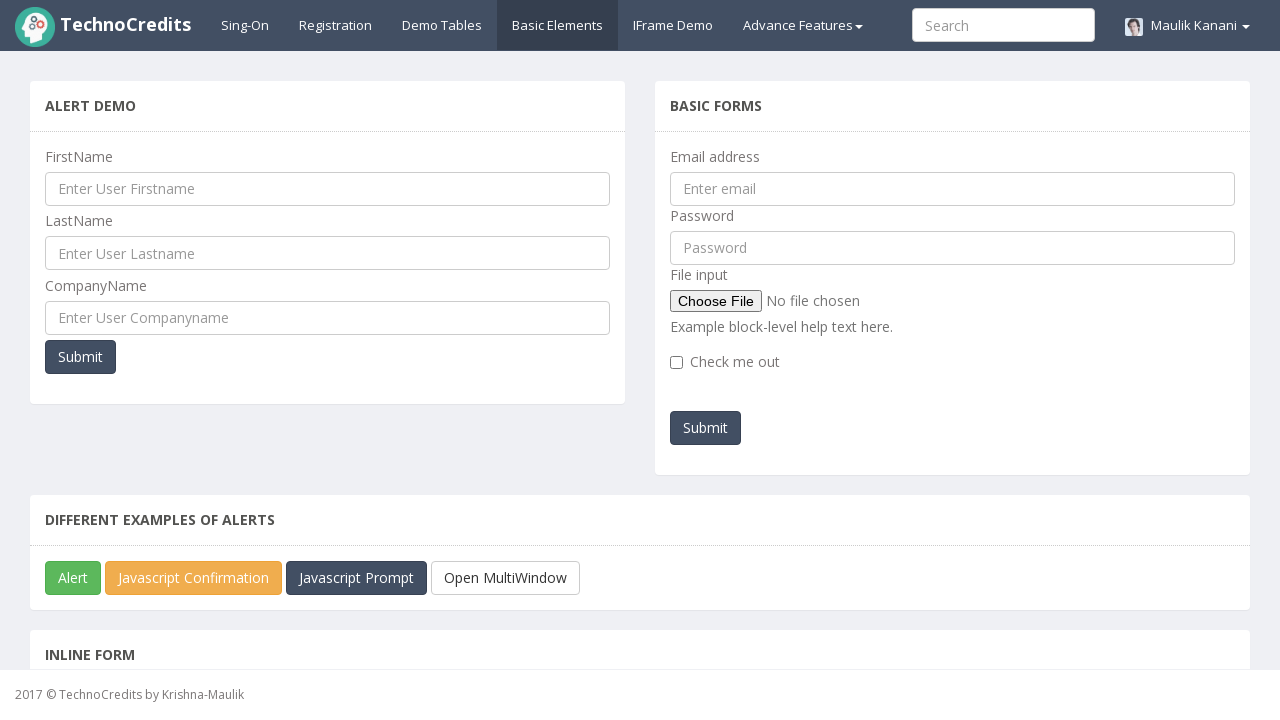

Clicked button to trigger JavaScript alert at (73, 578) on #javascriptAlert
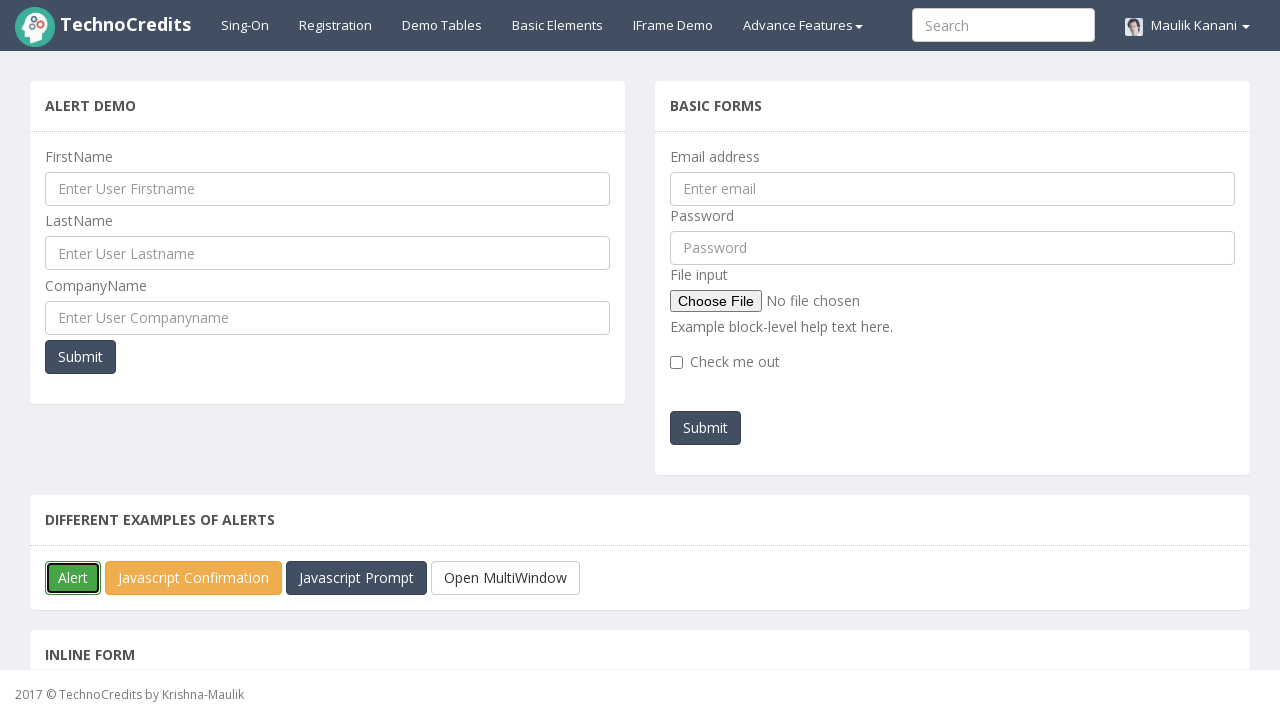

JavaScript alert was accepted
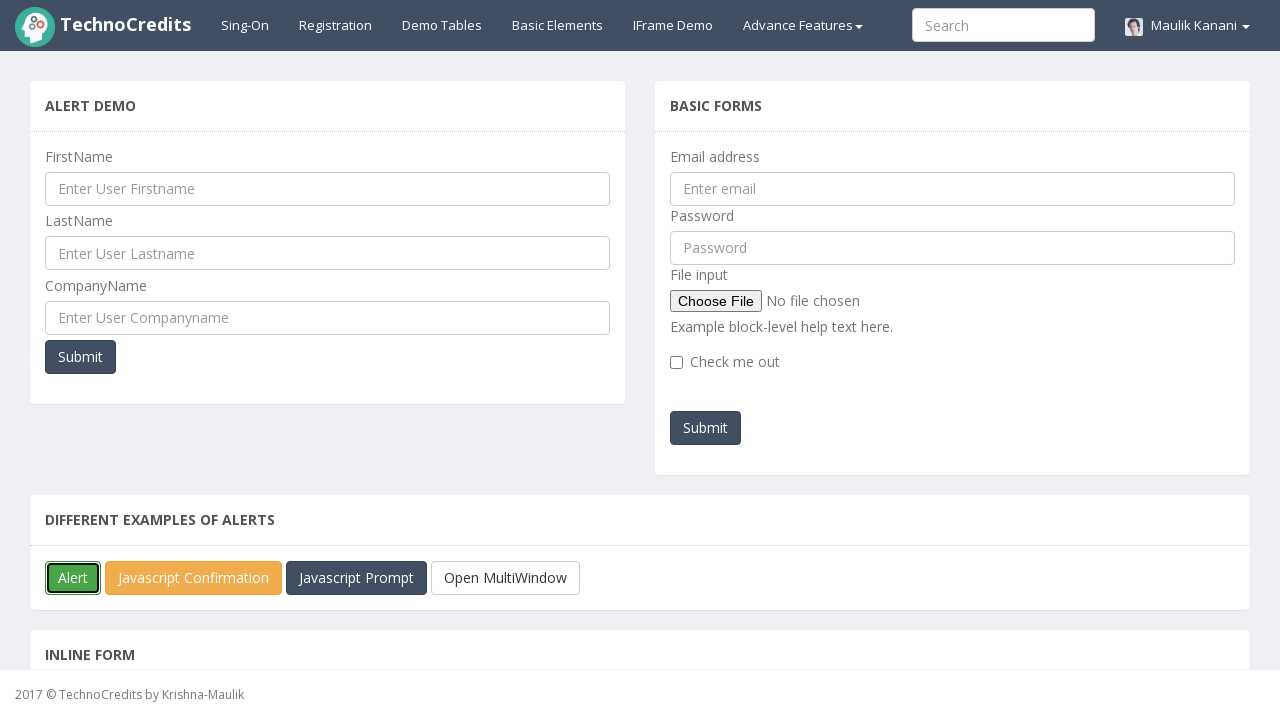

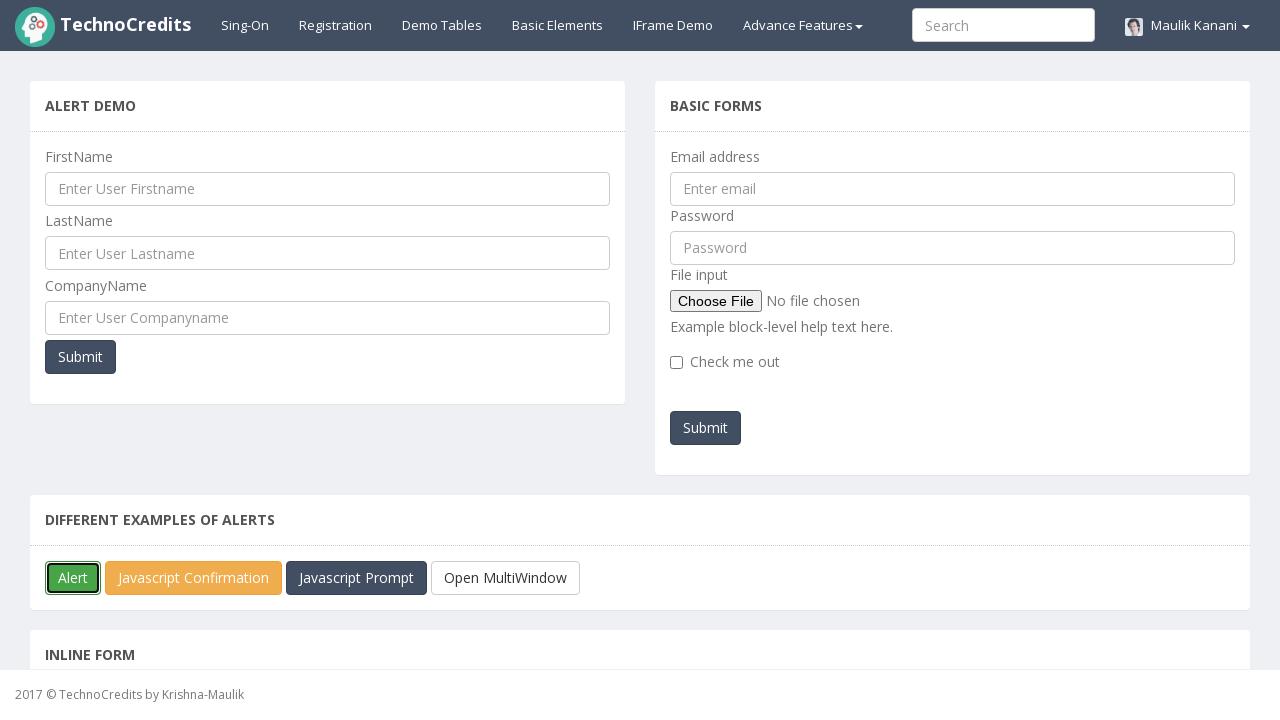